Tests the top navigation menu by clicking on the Products menu link and verifying it navigates to the correct products page URL.

Starting URL: https://automationexercise.com

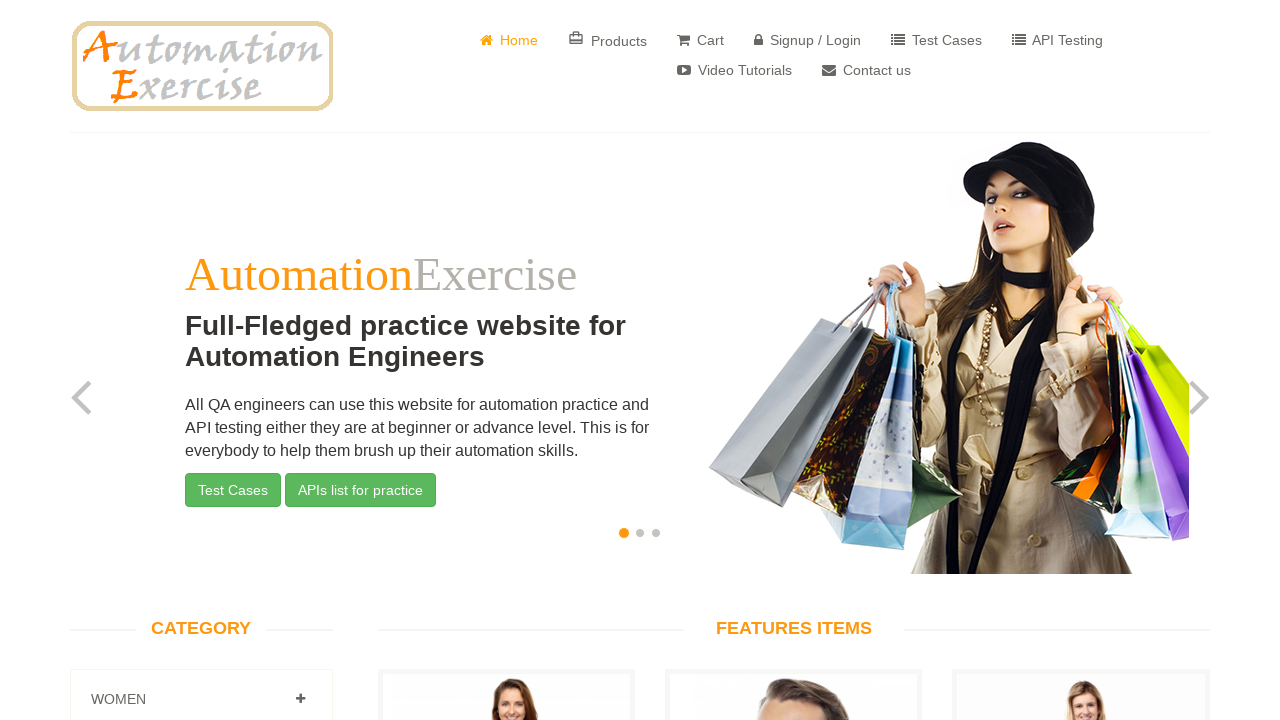

Clicked on Products menu link in top navigation at (608, 40) on xpath=//*[@id='header']/div/div/div/div[2]/div/ul/li[2]/a
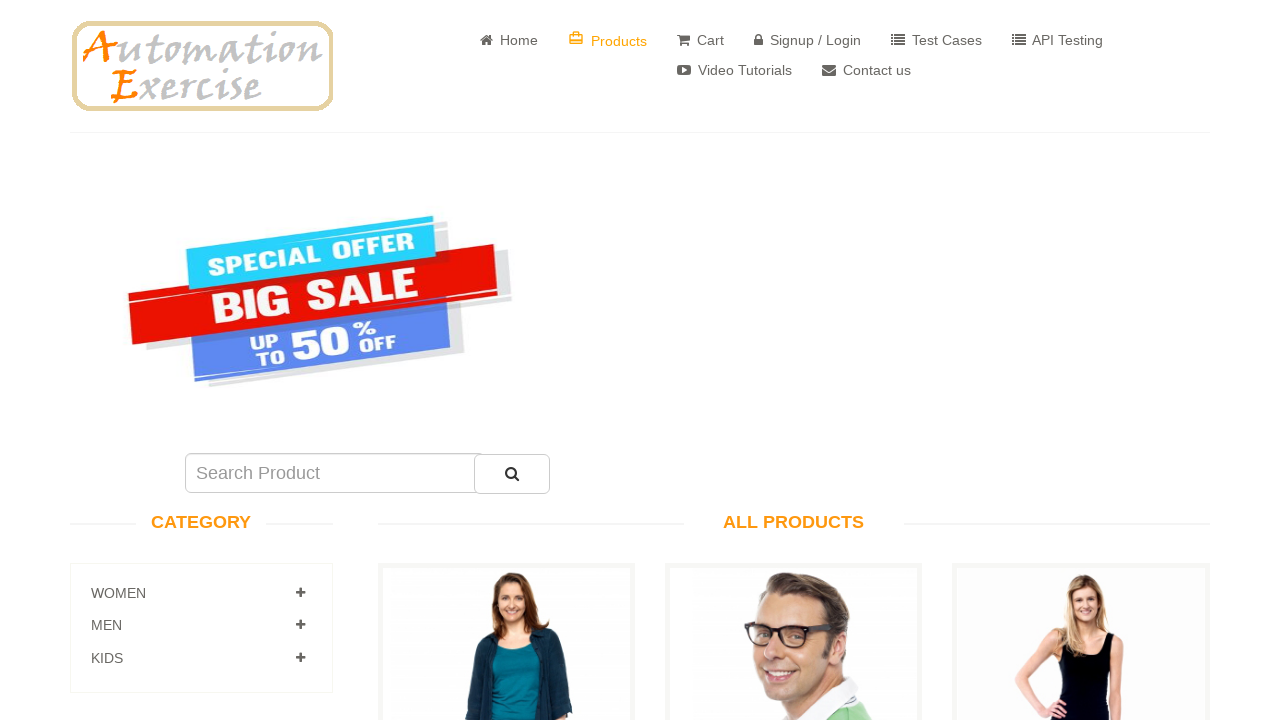

Waited for navigation to products page
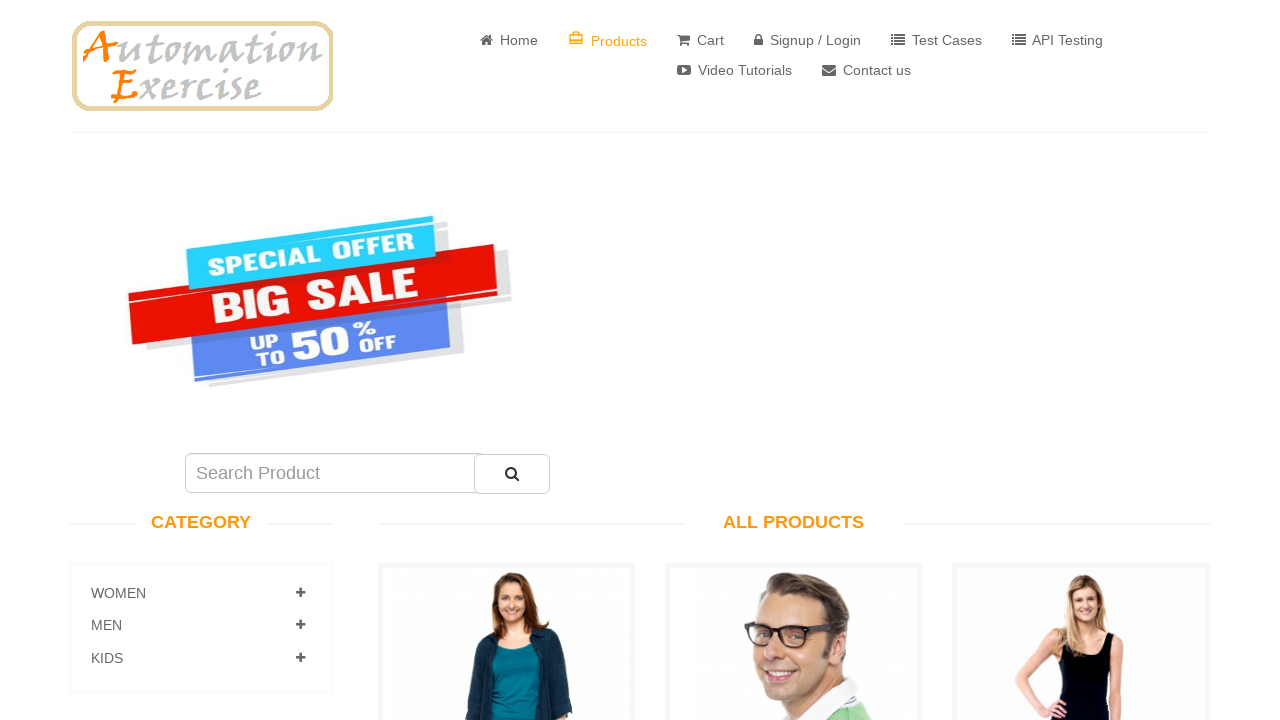

Verified current URL is https://automationexercise.com/products
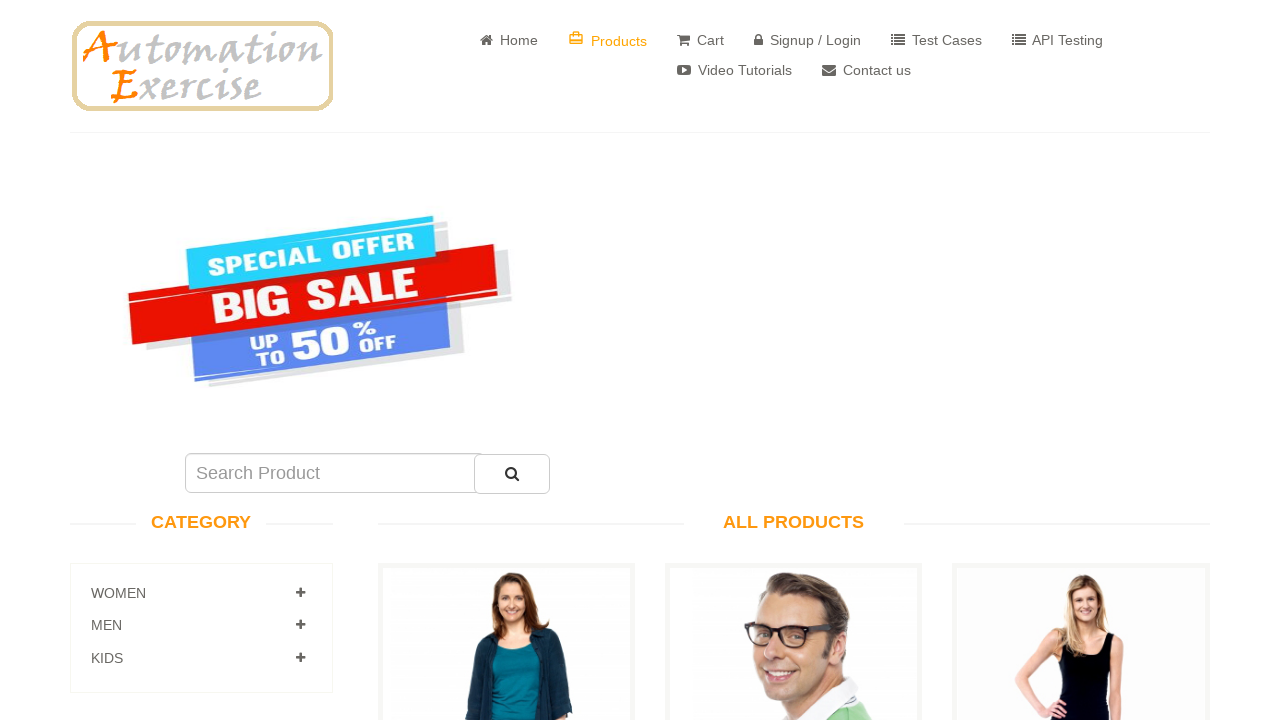

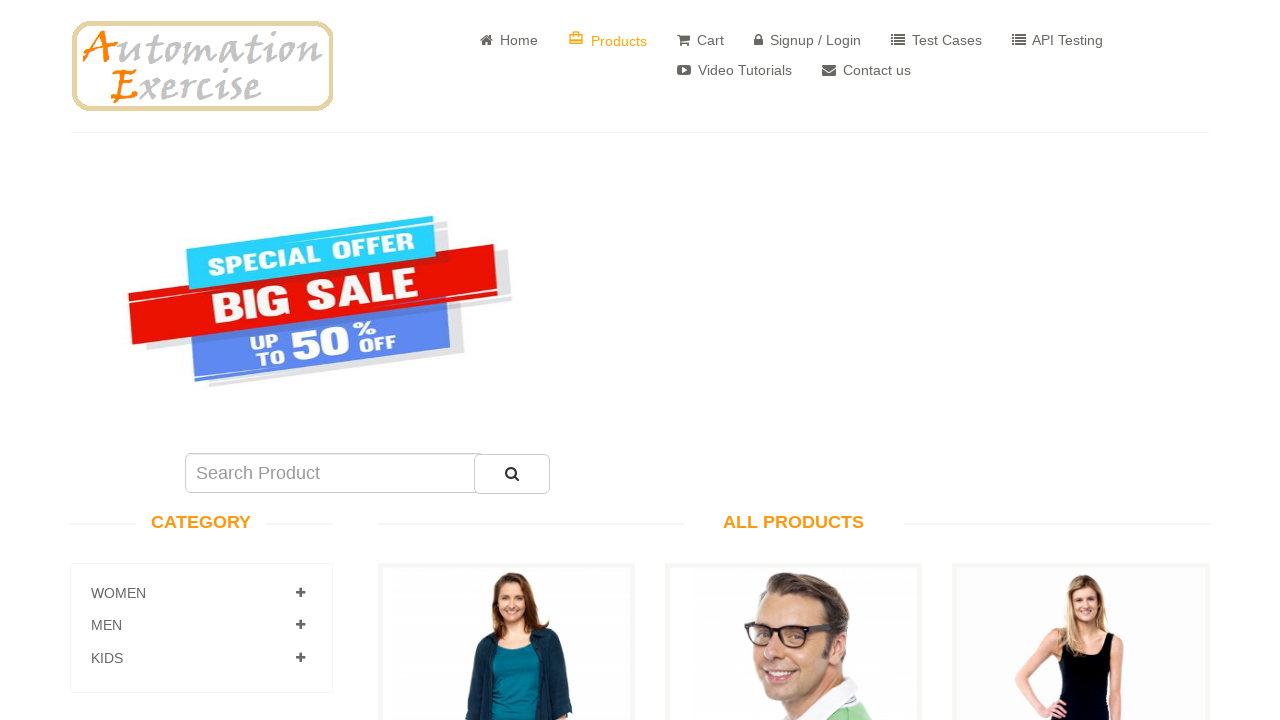